Tests dynamic element loading by clicking a button and waiting for a paragraph element to appear, then verifying its text content says "Dopiero się pojawiłem!" (Polish for "I just appeared!").

Starting URL: https://testeroprogramowania.github.io/selenium/wait2.html

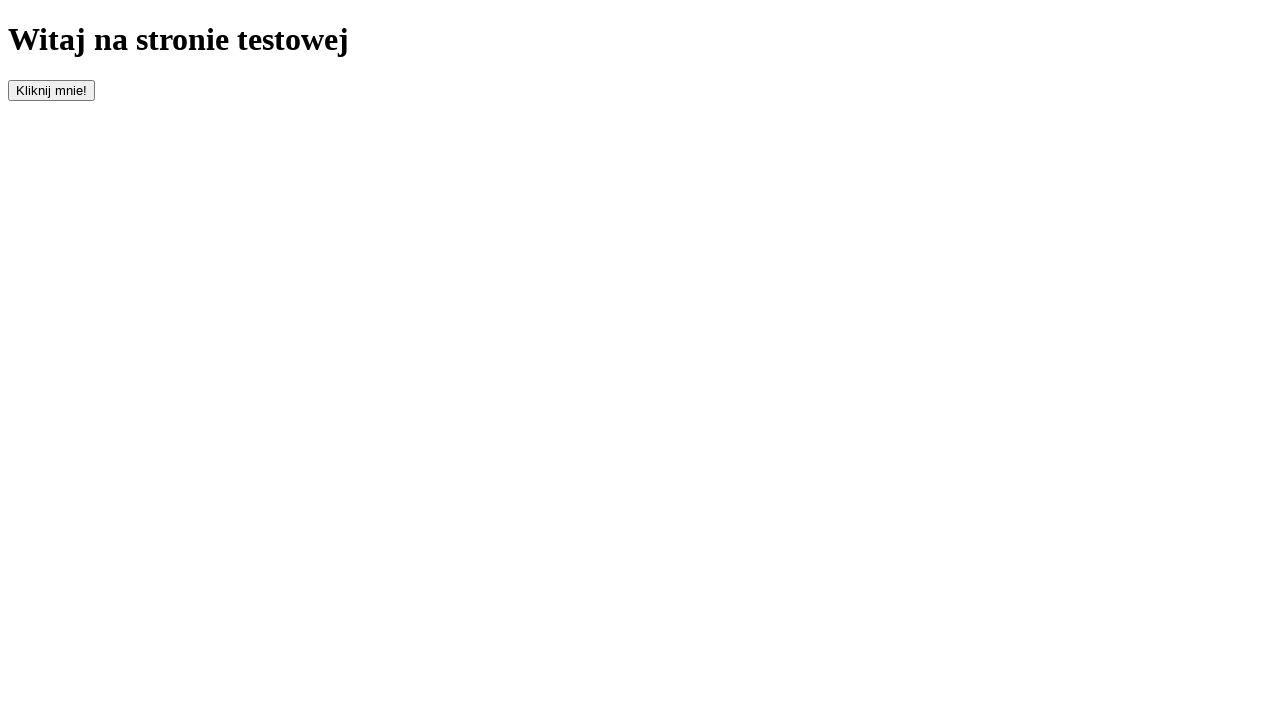

Navigated to dynamic element loading test page
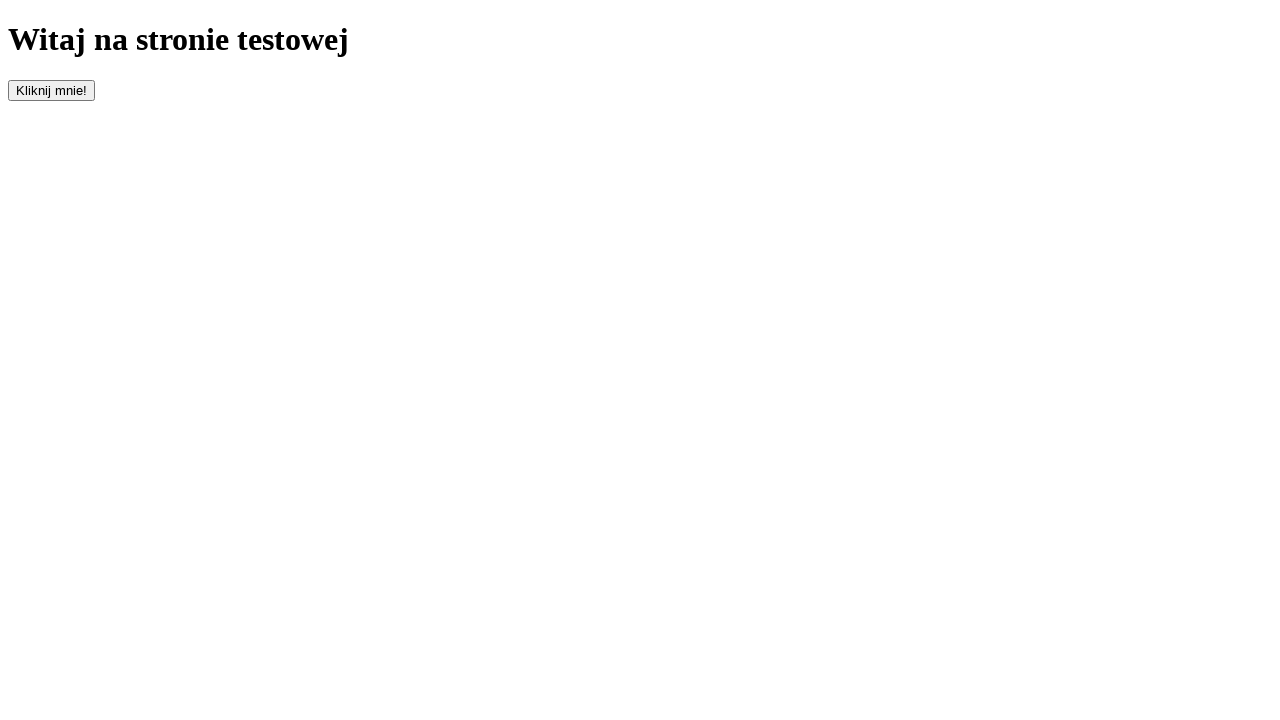

Clicked the button to trigger dynamic content at (52, 90) on #clickOnMe
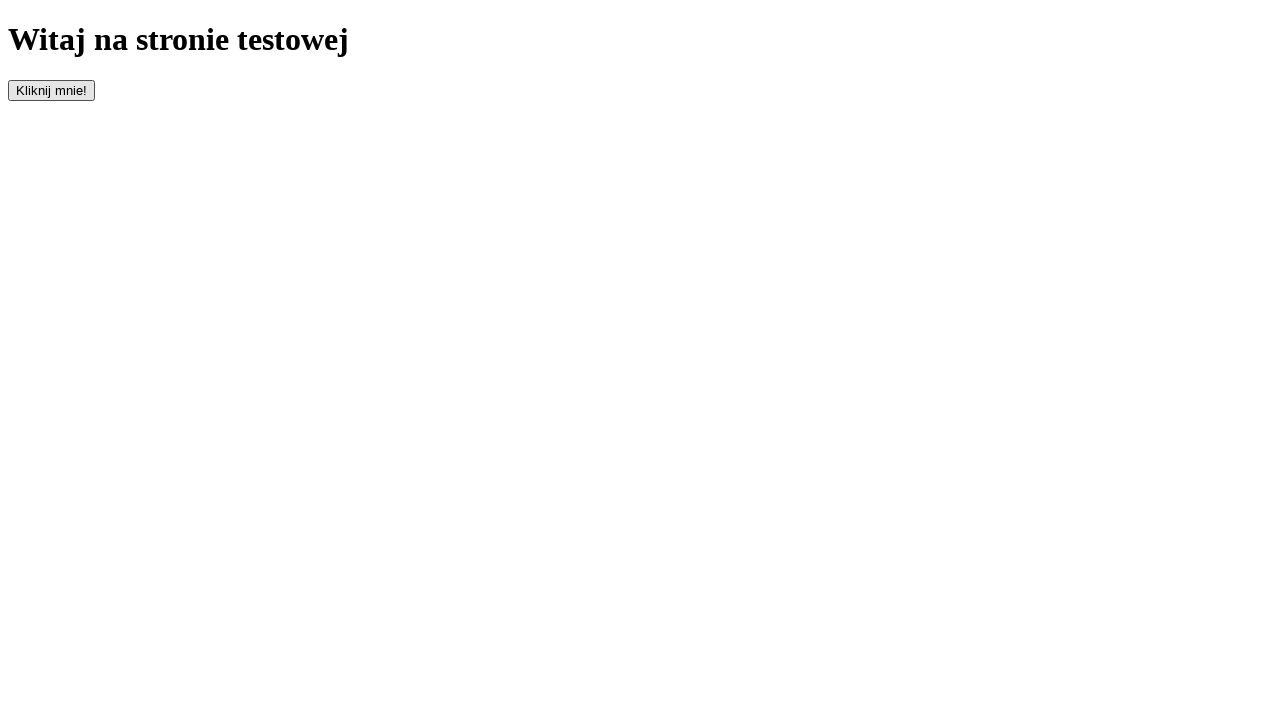

Waited for paragraph element to appear
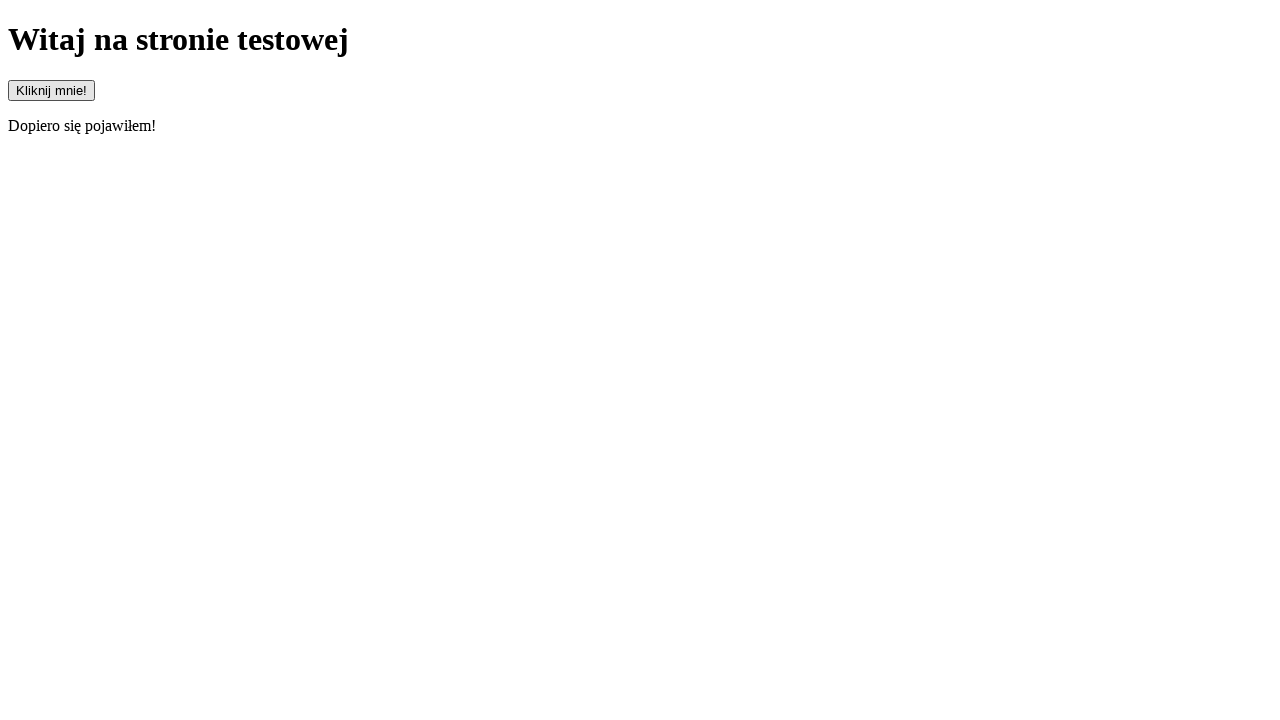

Retrieved paragraph text content
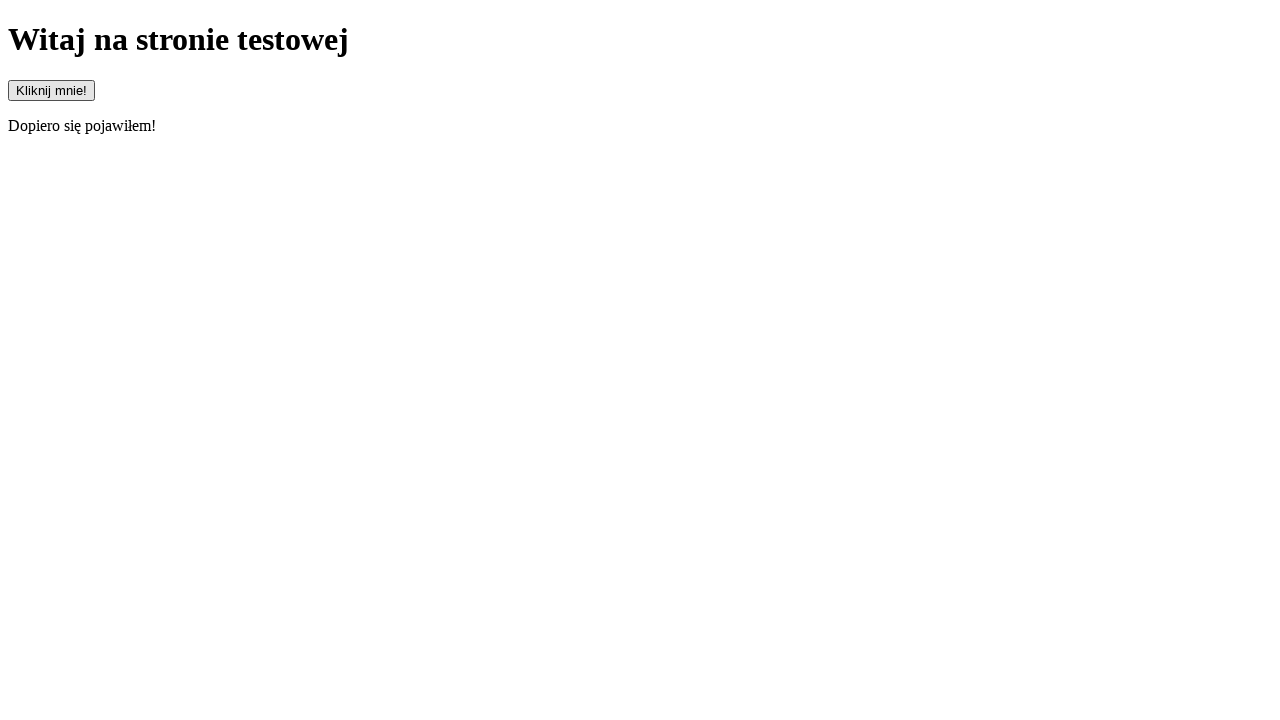

Verified paragraph text equals 'Dopiero się pojawiłem!'
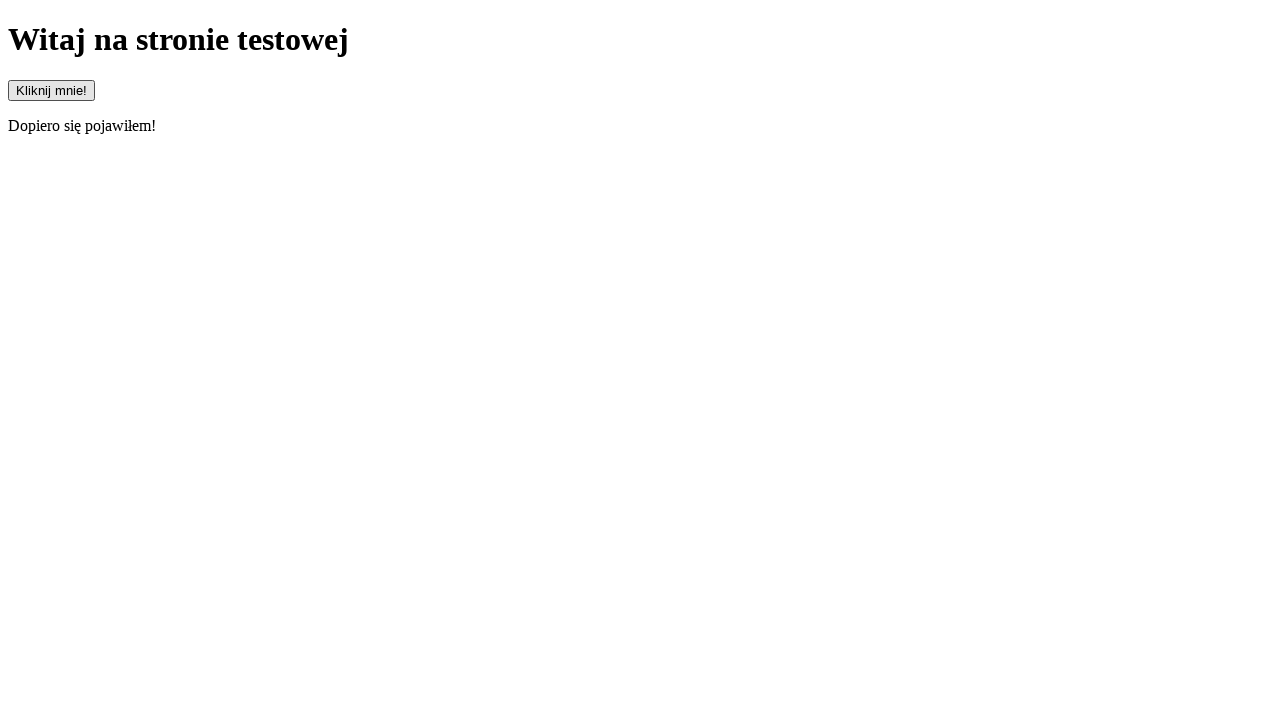

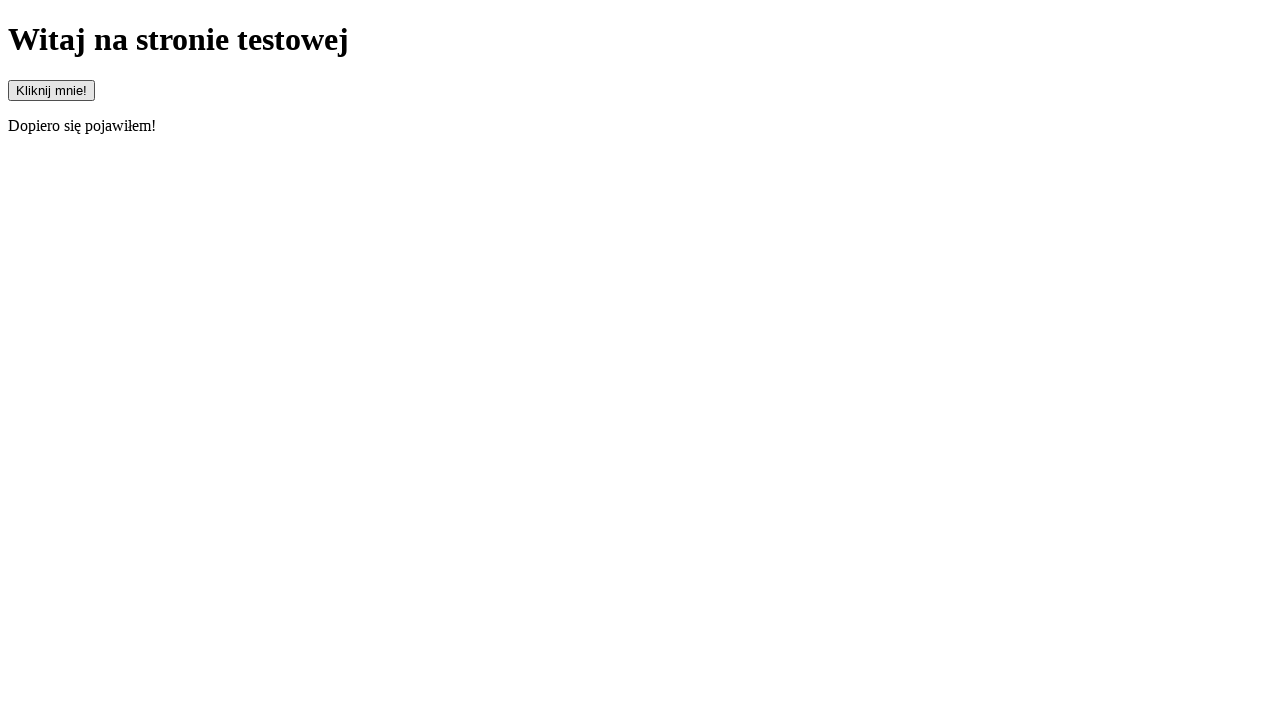